Tests that clicking filter links highlights the currently applied filter

Starting URL: https://demo.playwright.dev/todomvc

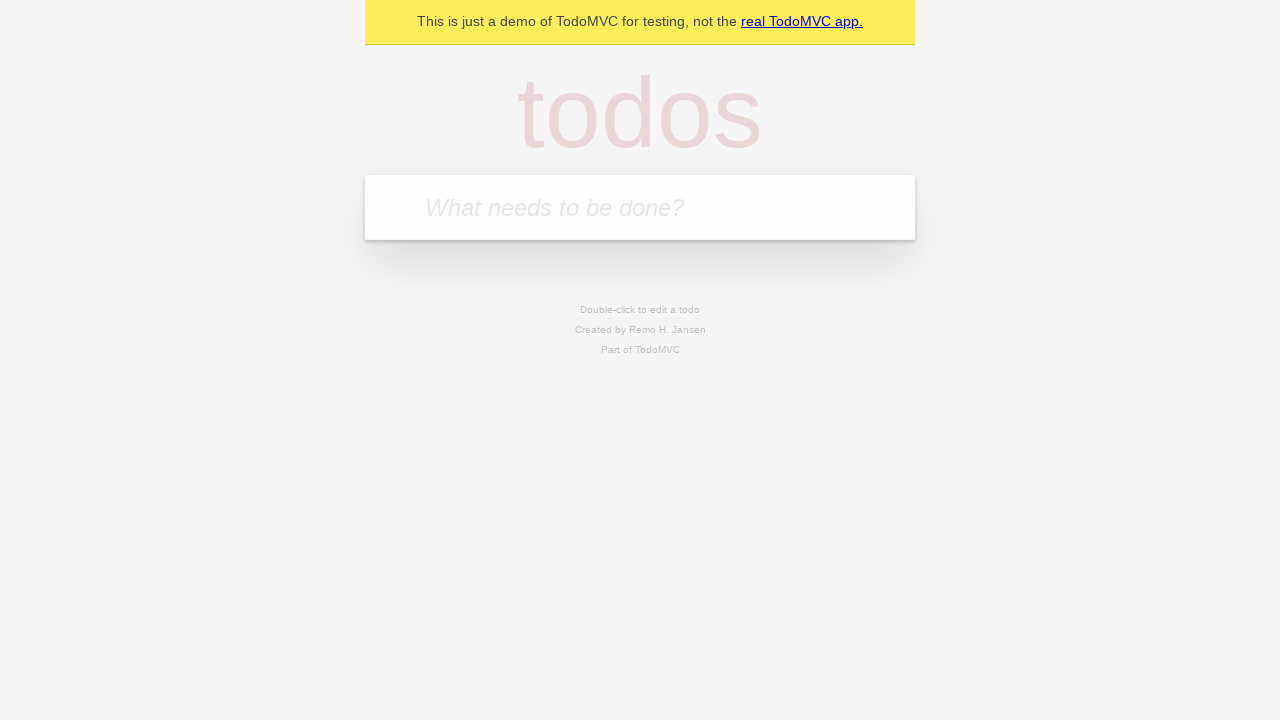

Filled todo input with 'buy some cheese' on internal:attr=[placeholder="What needs to be done?"i]
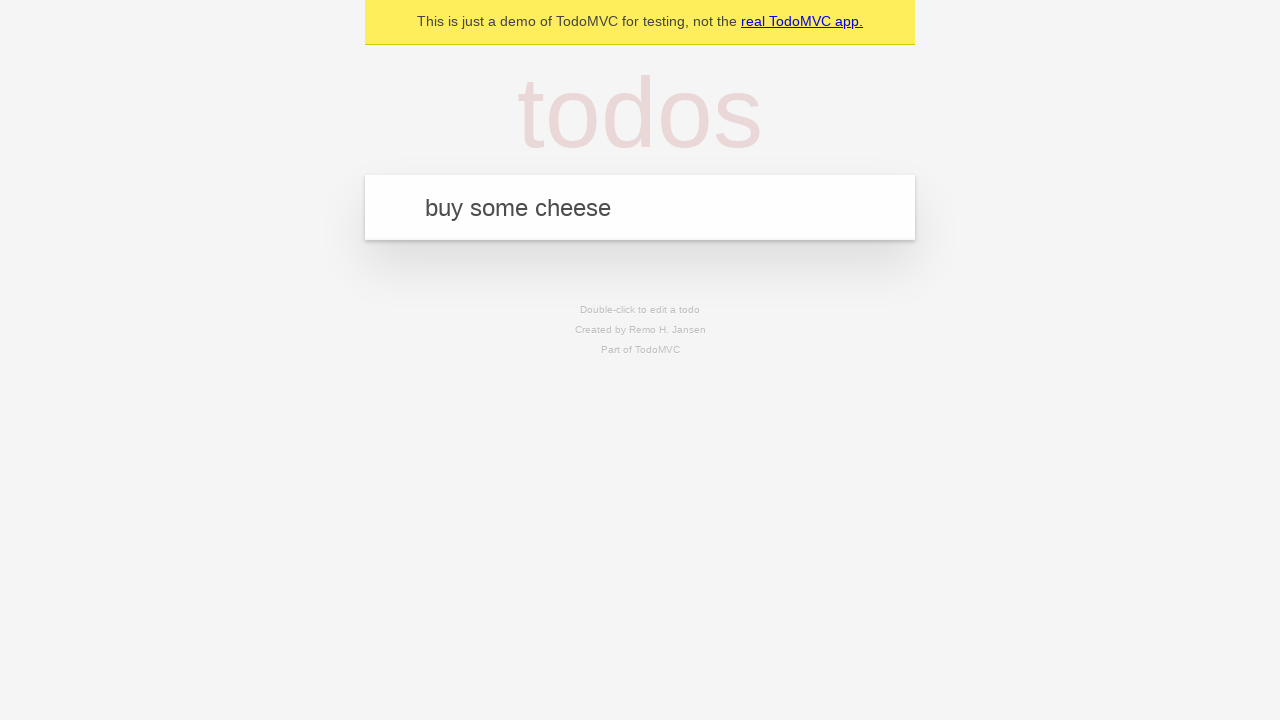

Pressed Enter to create todo 'buy some cheese' on internal:attr=[placeholder="What needs to be done?"i]
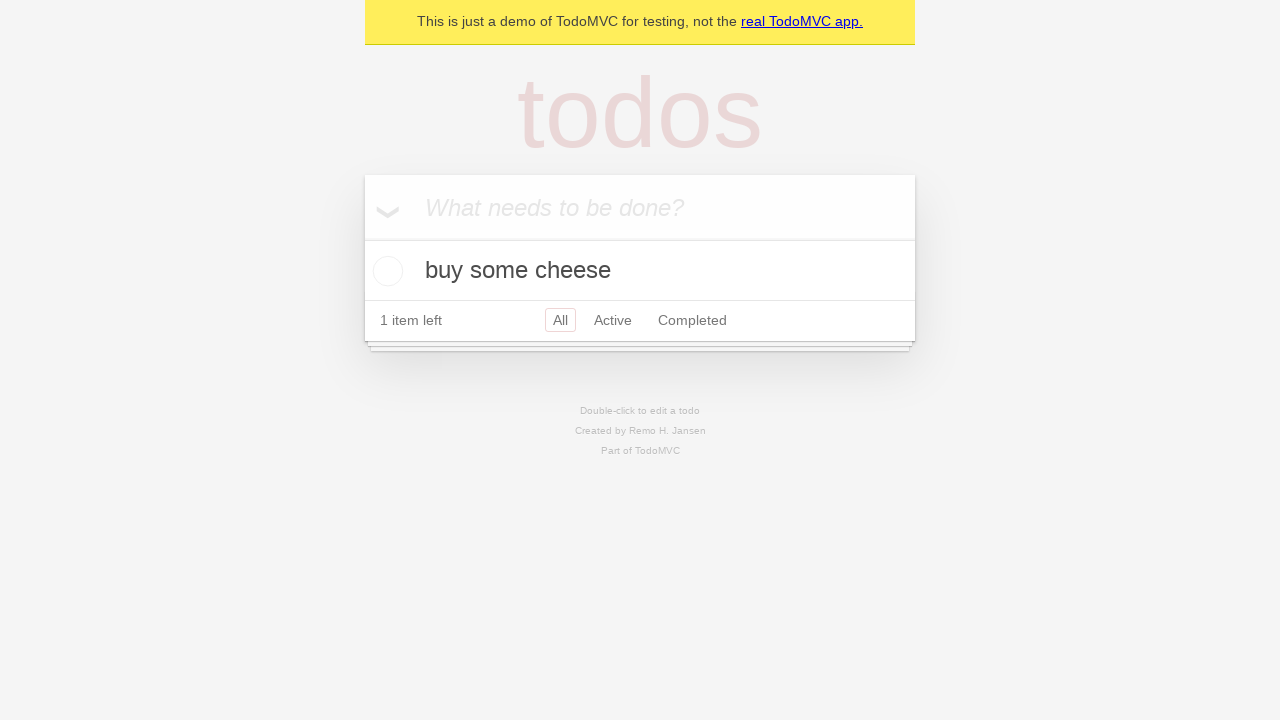

Filled todo input with 'feed the cat' on internal:attr=[placeholder="What needs to be done?"i]
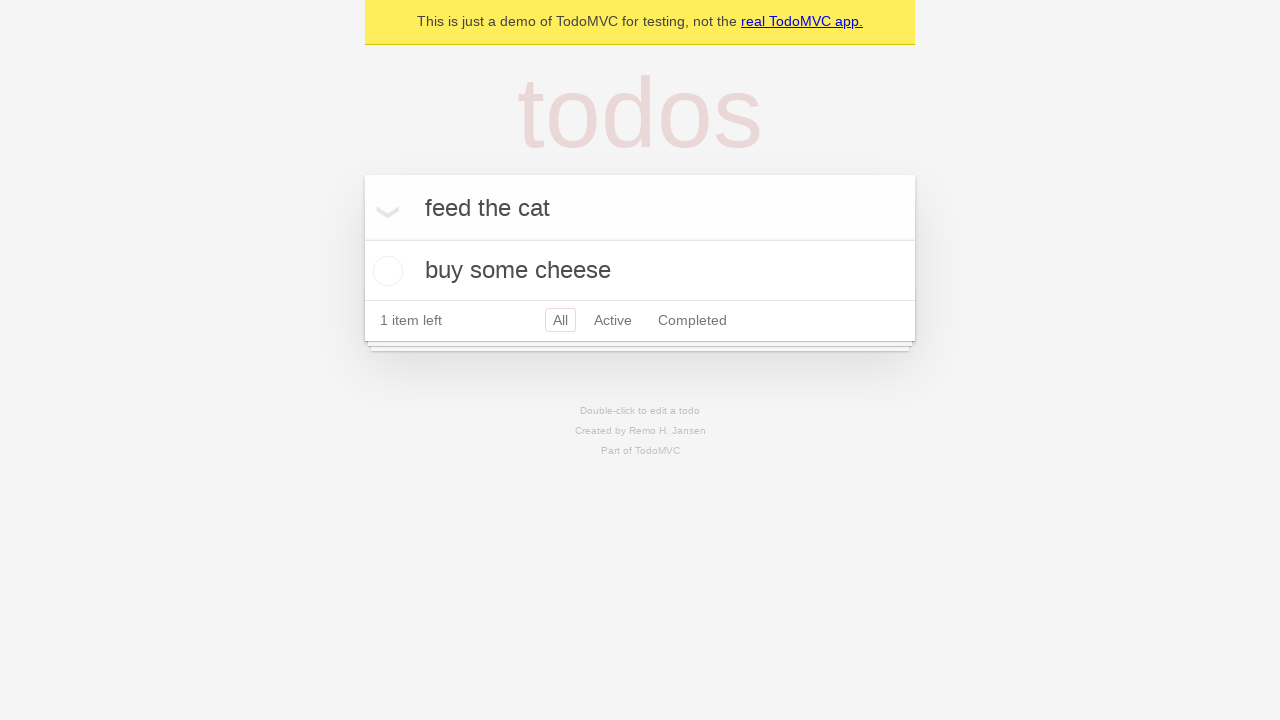

Pressed Enter to create todo 'feed the cat' on internal:attr=[placeholder="What needs to be done?"i]
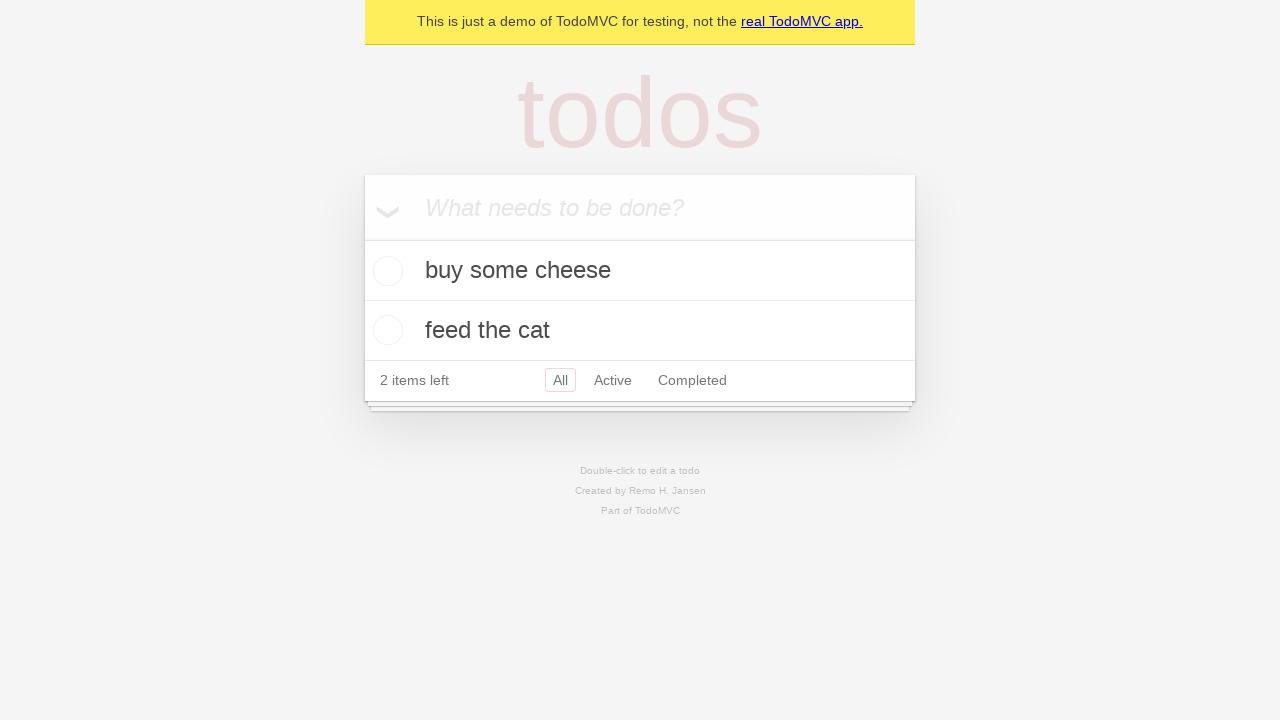

Filled todo input with 'book a doctors appointment' on internal:attr=[placeholder="What needs to be done?"i]
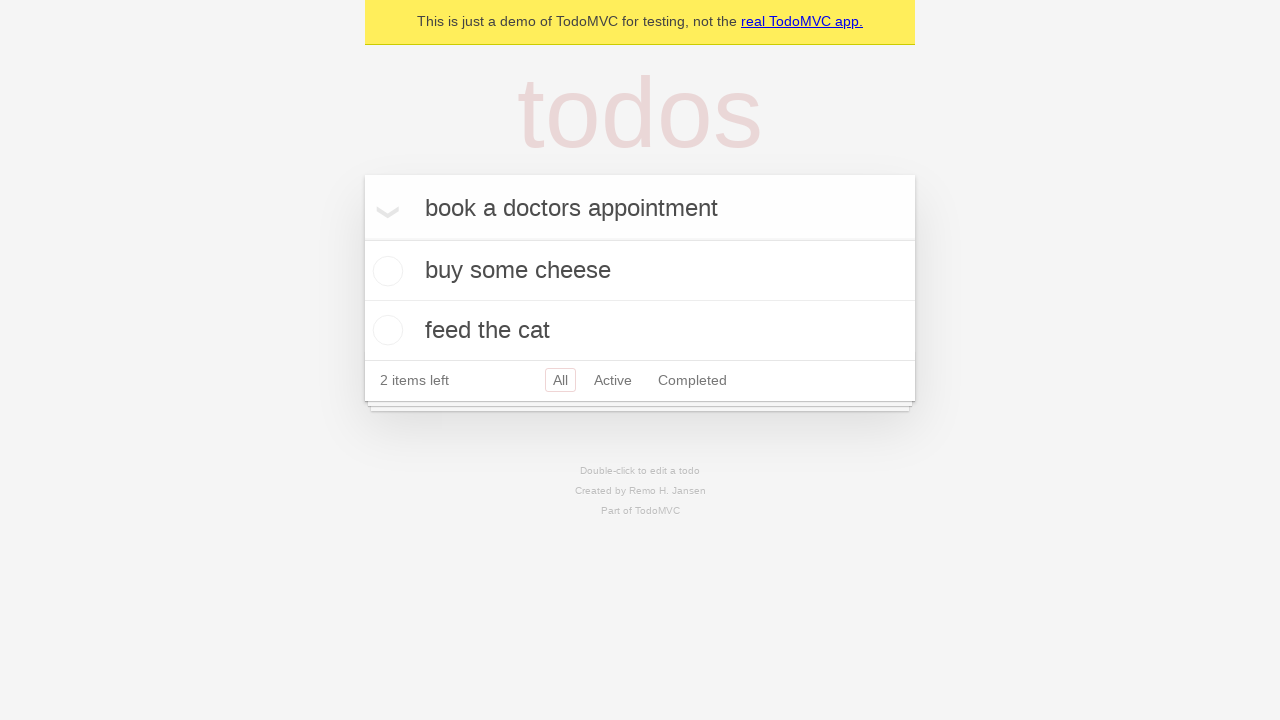

Pressed Enter to create todo 'book a doctors appointment' on internal:attr=[placeholder="What needs to be done?"i]
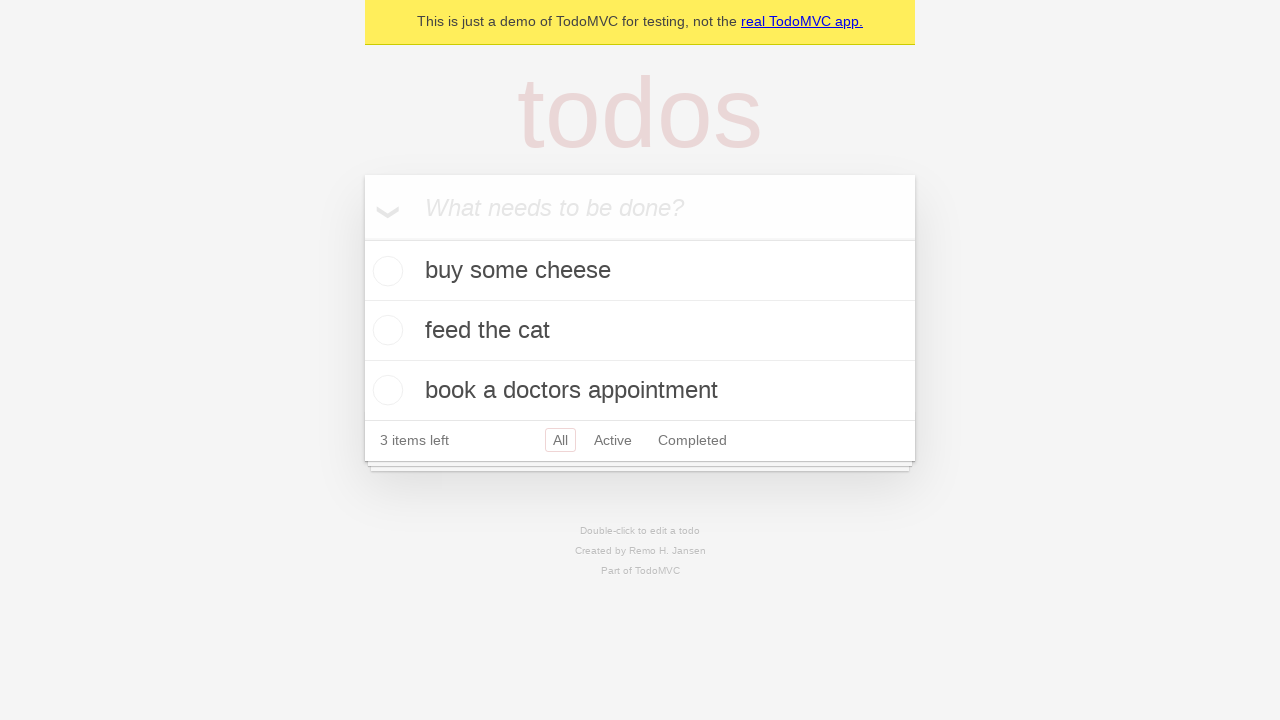

Waited for all 3 todo items to load
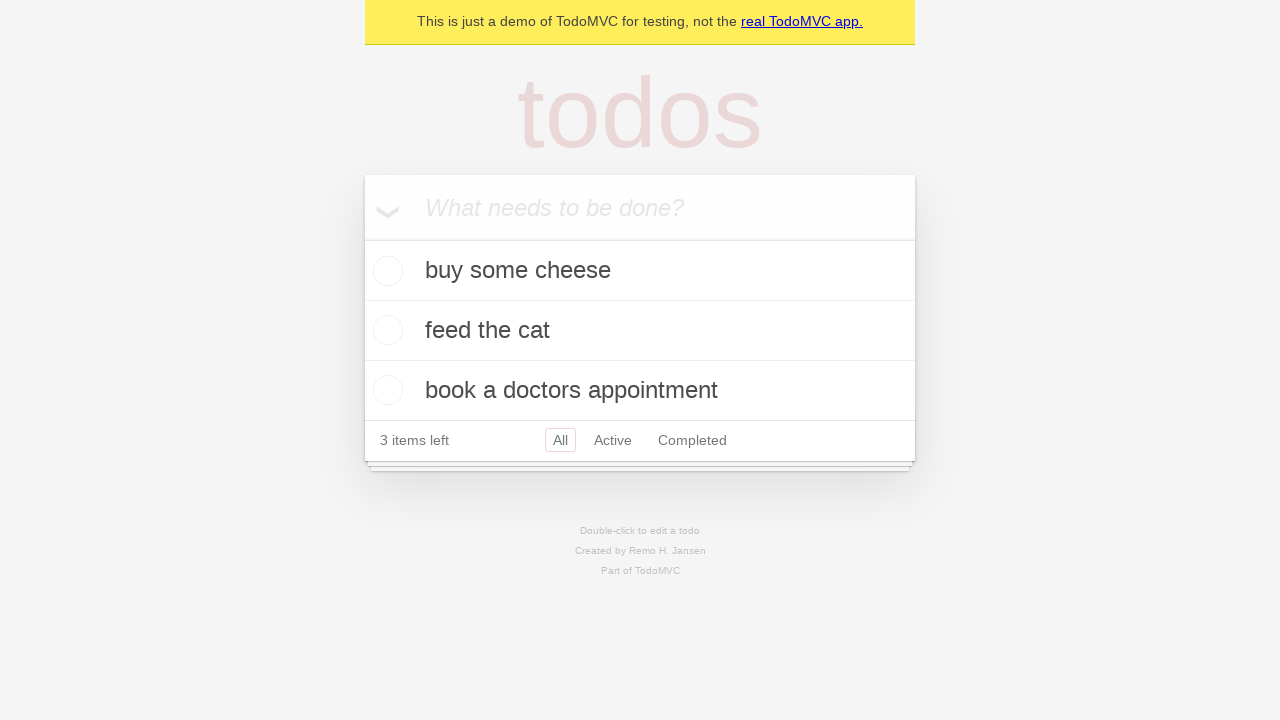

Clicked Active filter link at (613, 440) on internal:role=link[name="Active"i]
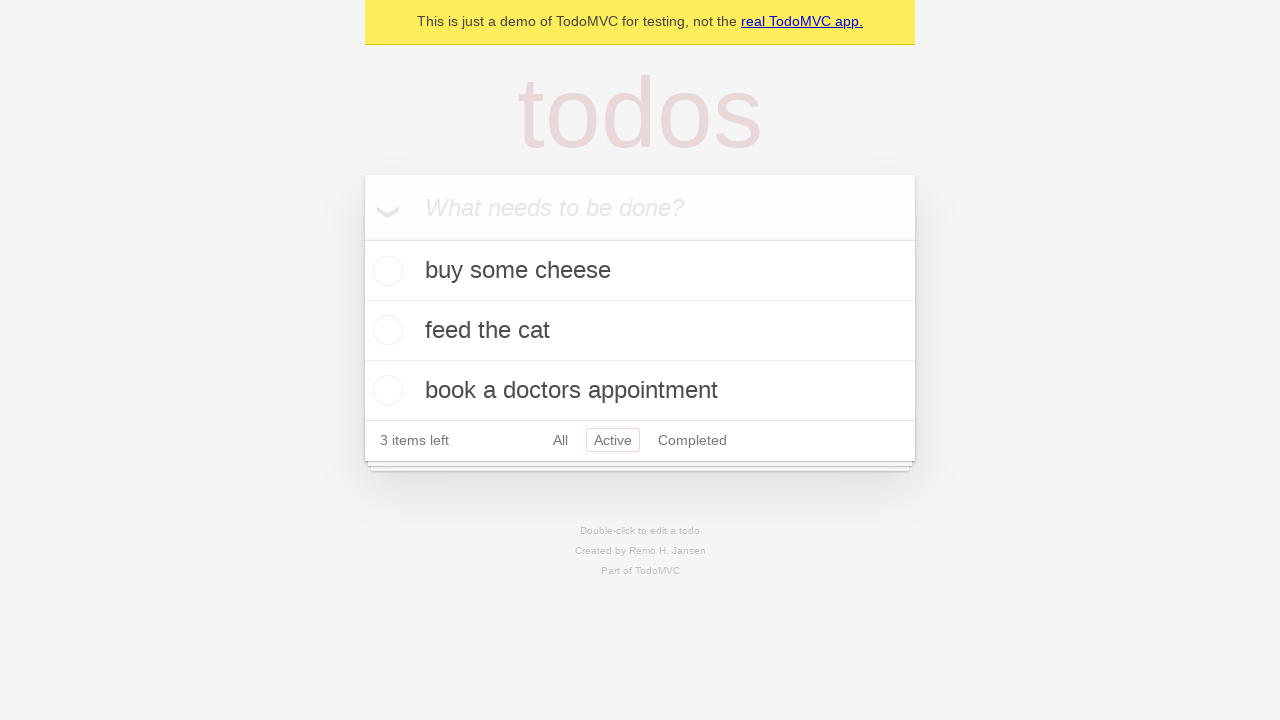

Clicked Completed filter link at (692, 440) on internal:role=link[name="Completed"i]
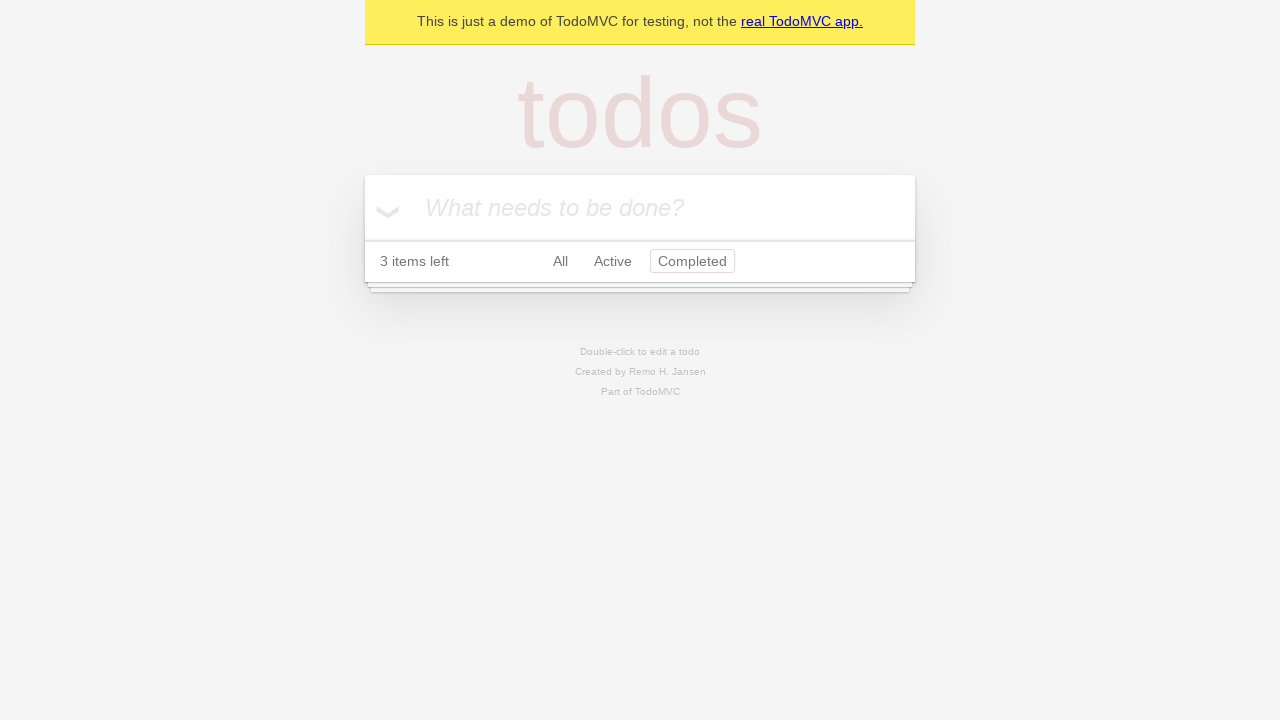

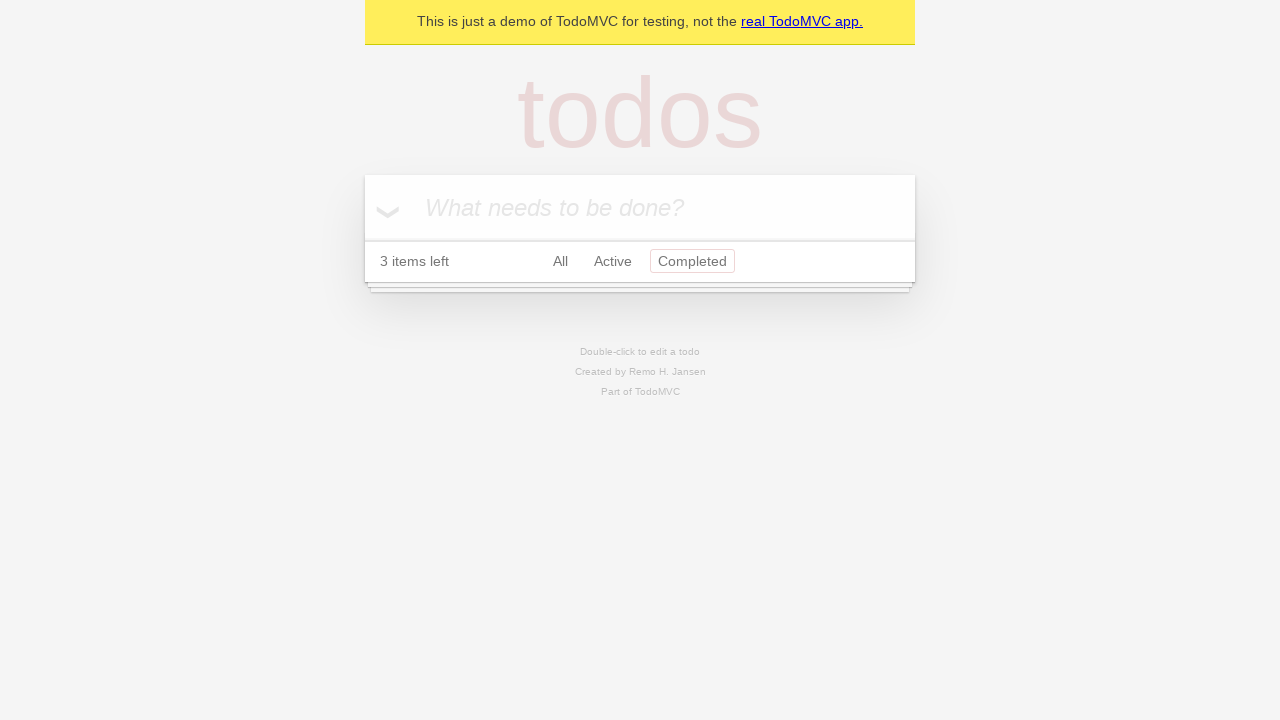